Tests handling of a basic JavaScript alert dialog by clicking a tab, triggering an alert, and accepting it

Starting URL: https://demo.automationtesting.in/Alerts.html

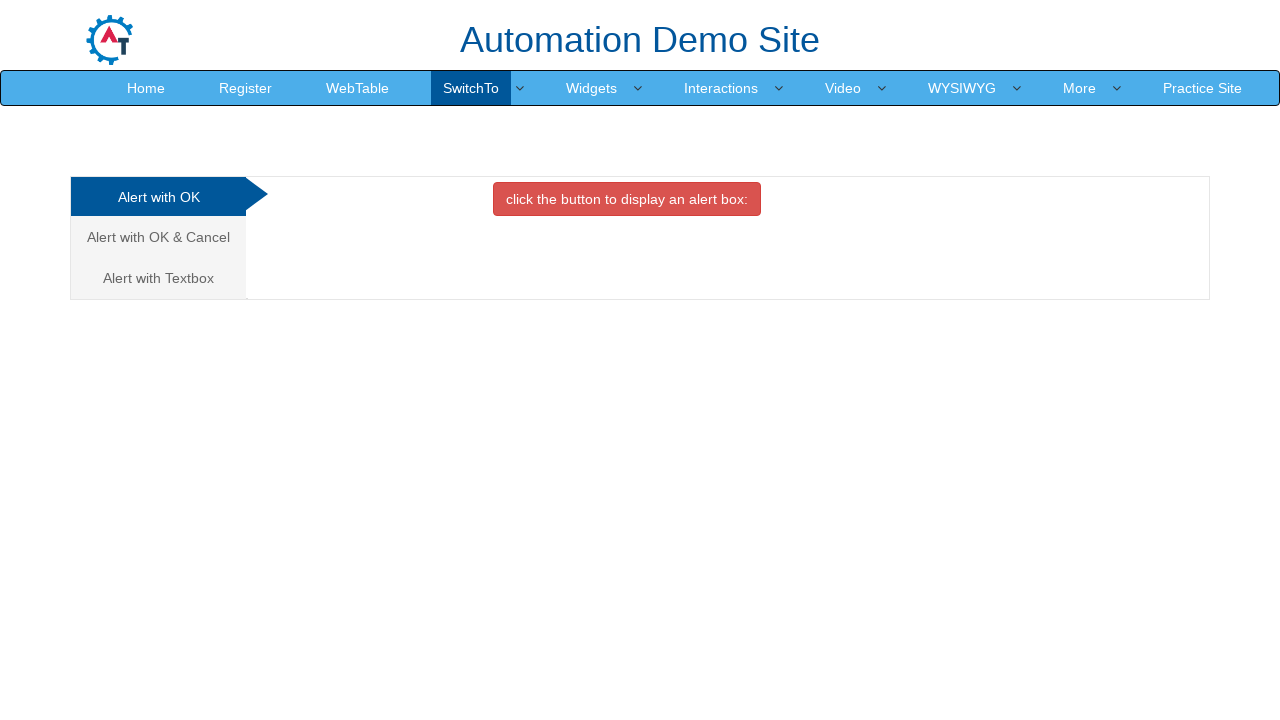

Clicked the 'Alert with OK' tab at (158, 197) on xpath=//a[@href='#OKTab']
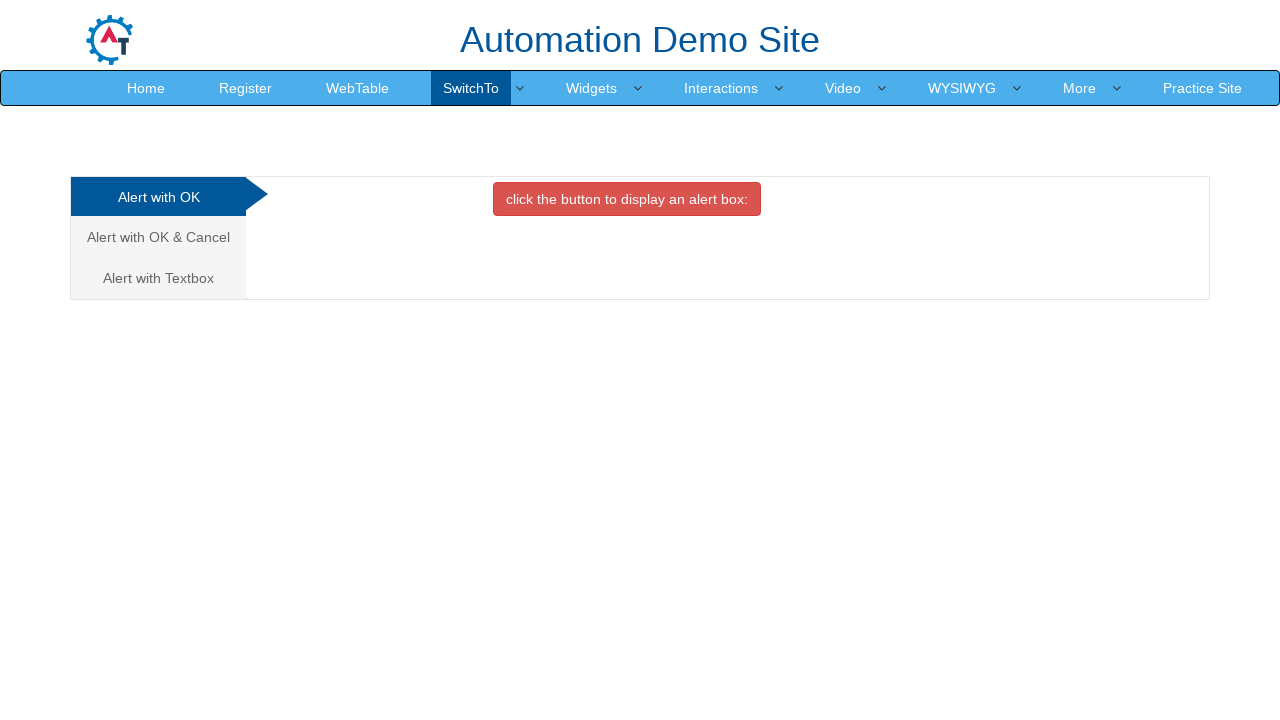

Set up dialog handler to accept alerts
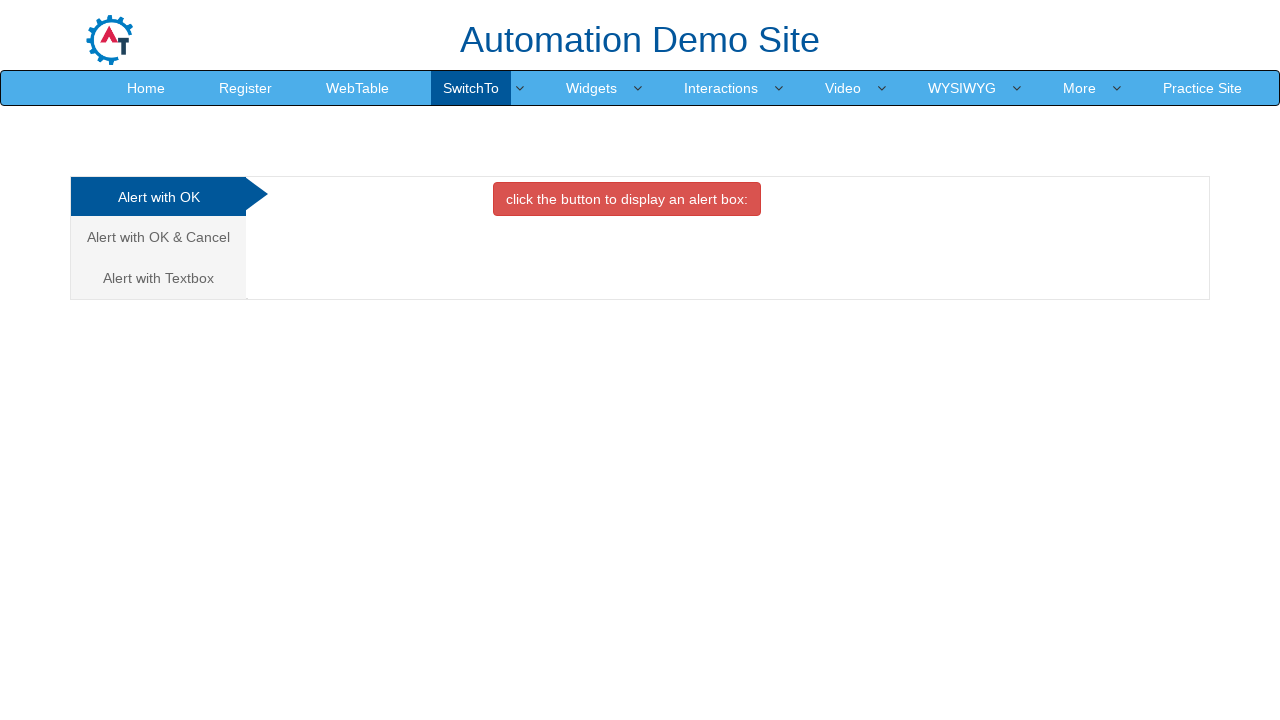

Clicked the button to trigger the alert at (627, 199) on xpath=//button[contains(text(),'click the button to display an')]
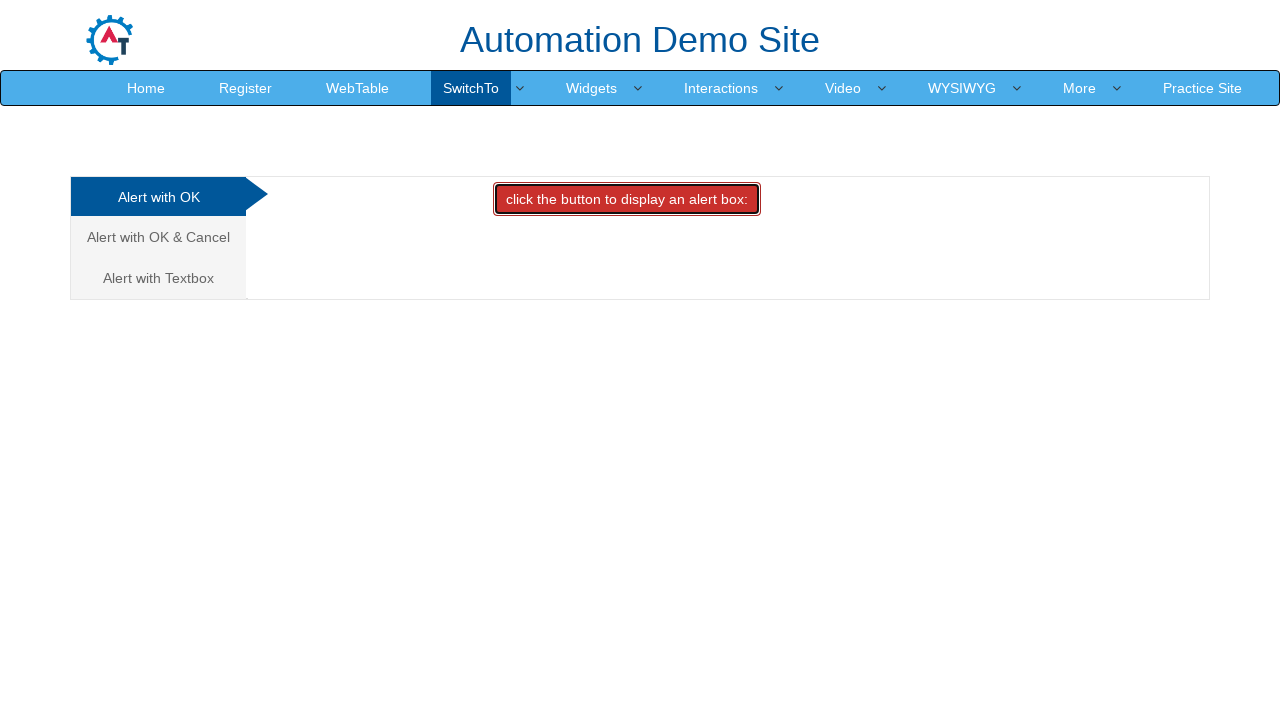

Waited 2 seconds for dialog to be handled
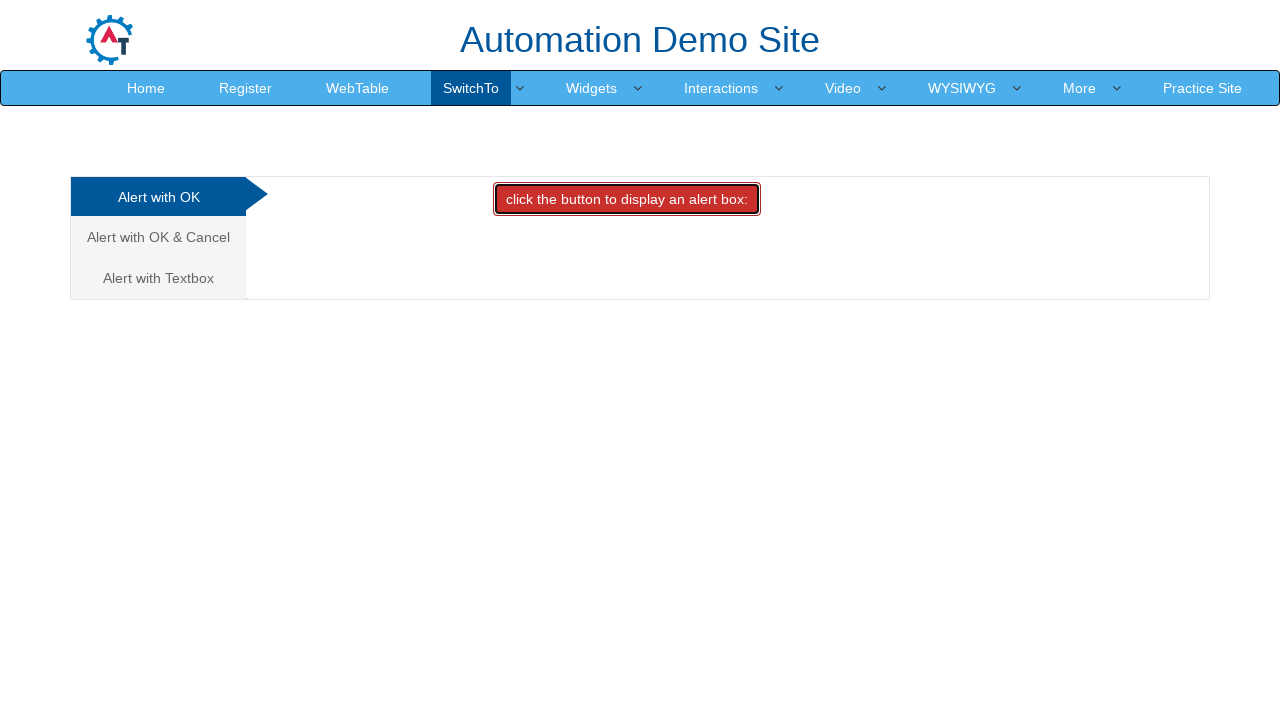

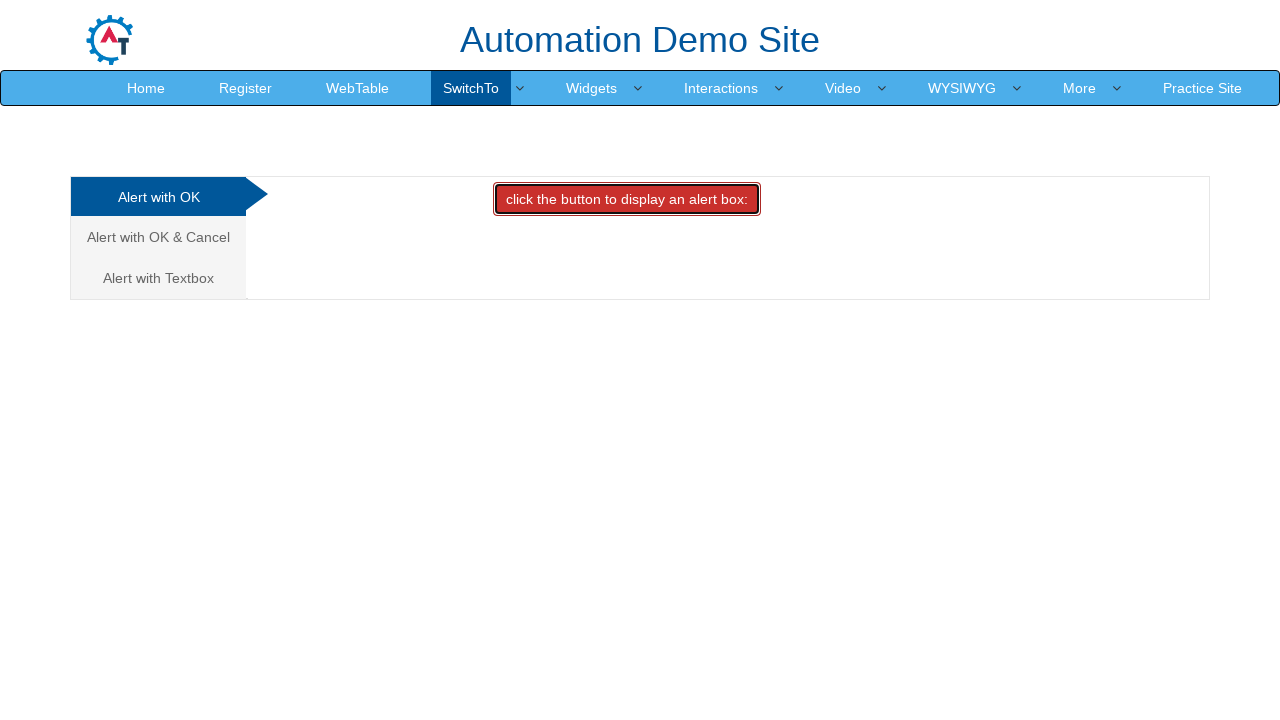